Tests the student registration form on DemoQA by filling in personal details (name, email, phone, gender, subjects) and submitting the form, then verifying the success modal appears.

Starting URL: https://demoqa.com/automation-practice-form

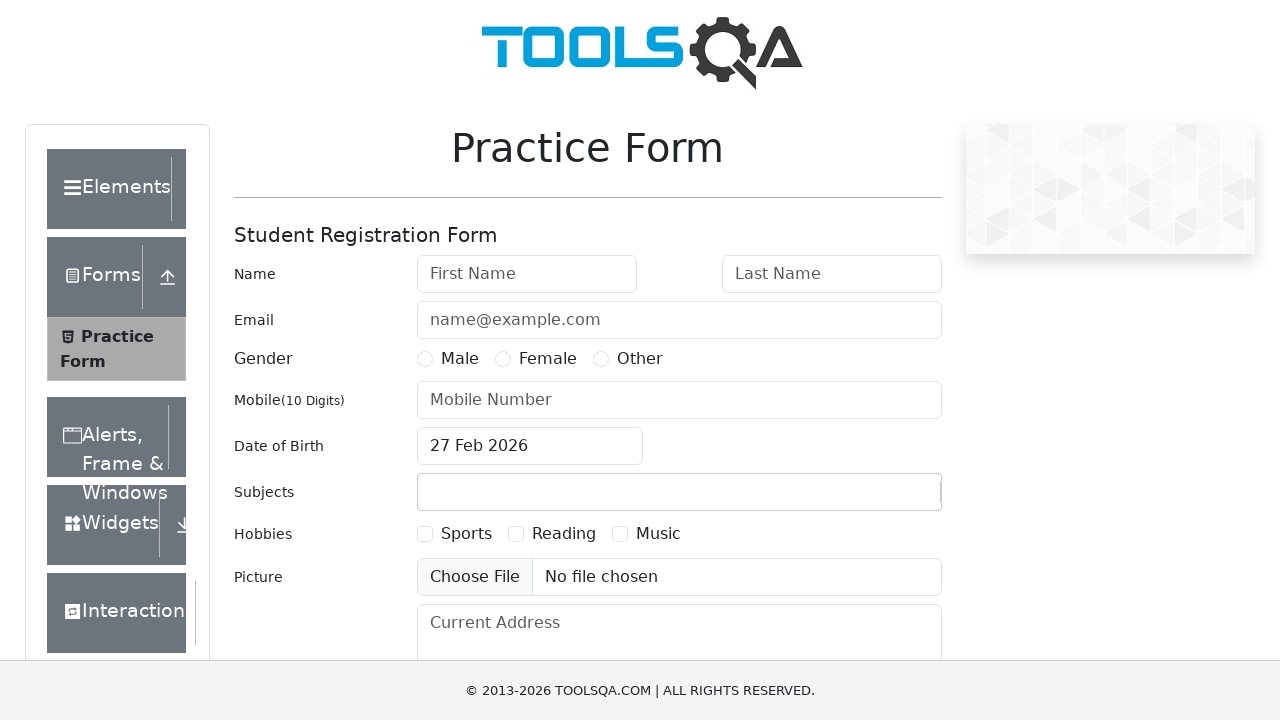

Navigated to DemoQA student registration form
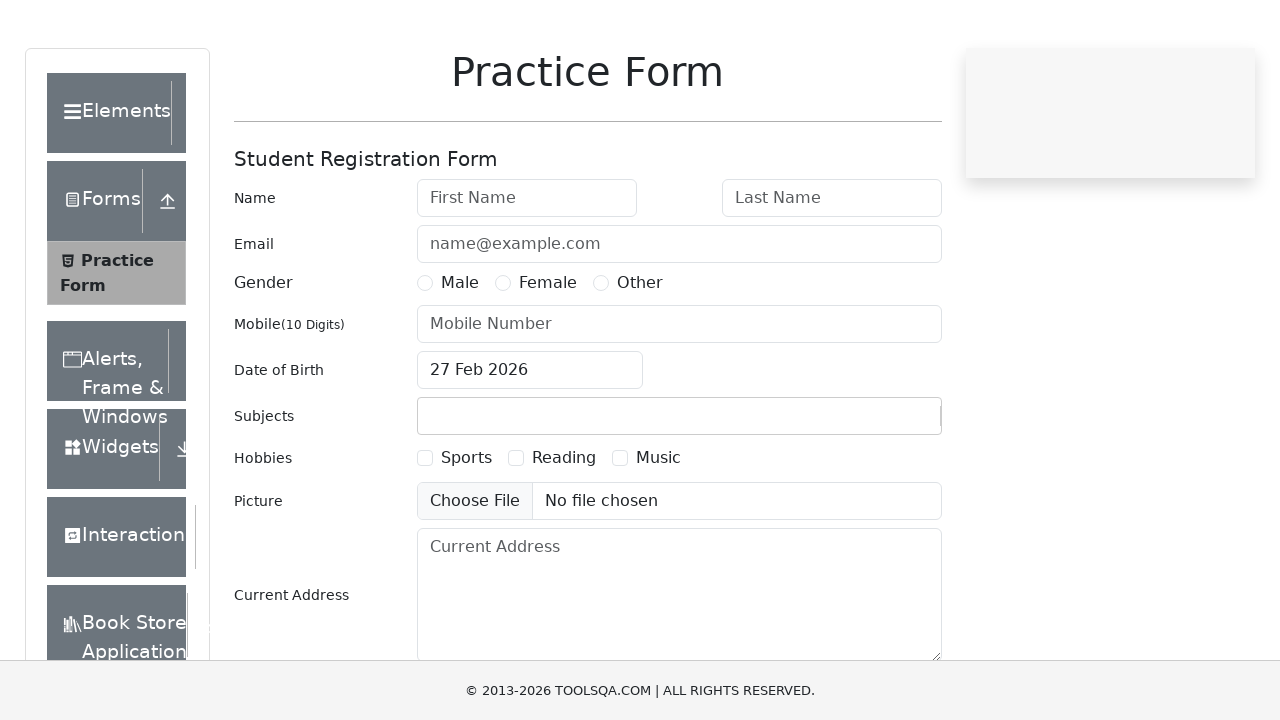

Filled in first name: Michael on #firstName
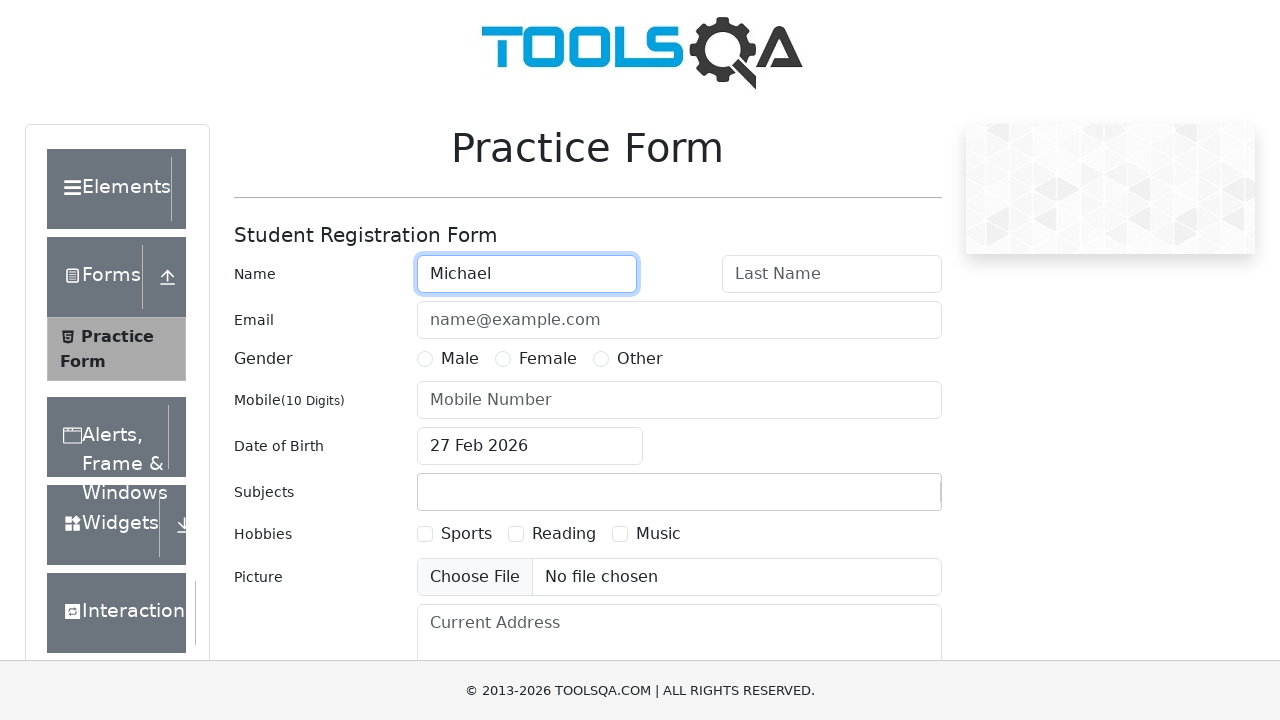

Filled in last name: Johnson on #lastName
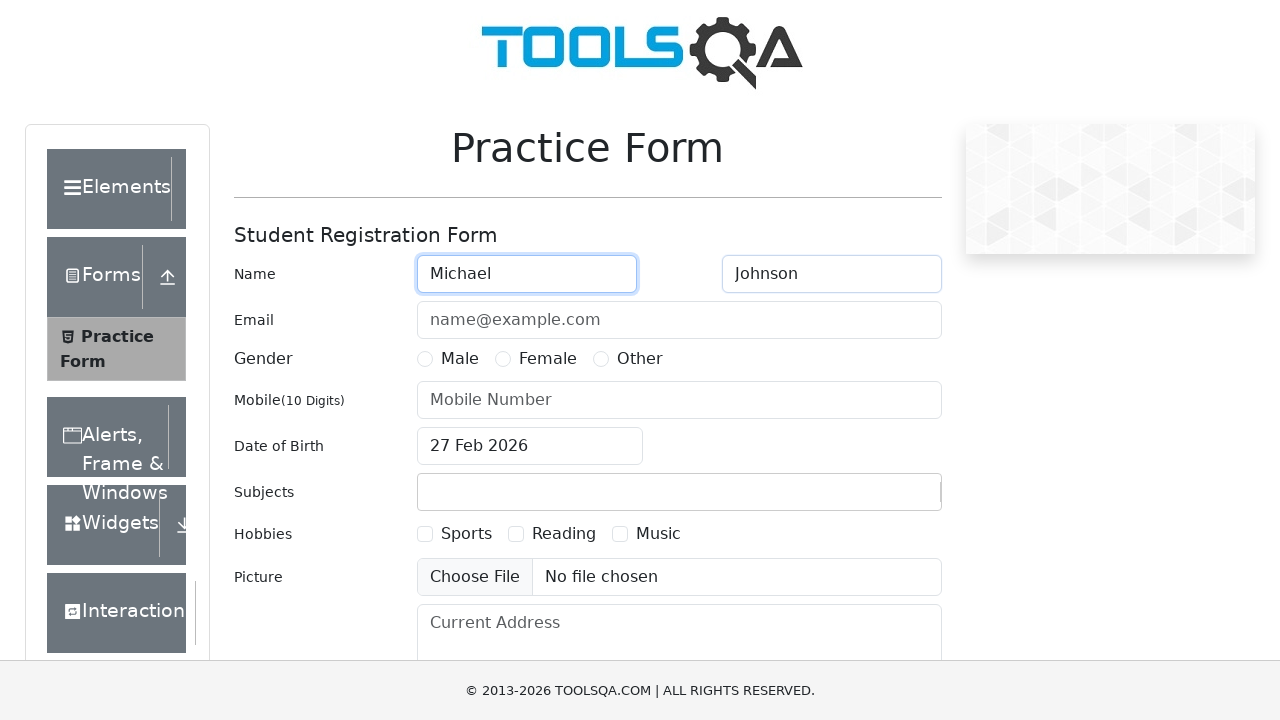

Filled in email: michael.johnson@testmail.com on #userEmail
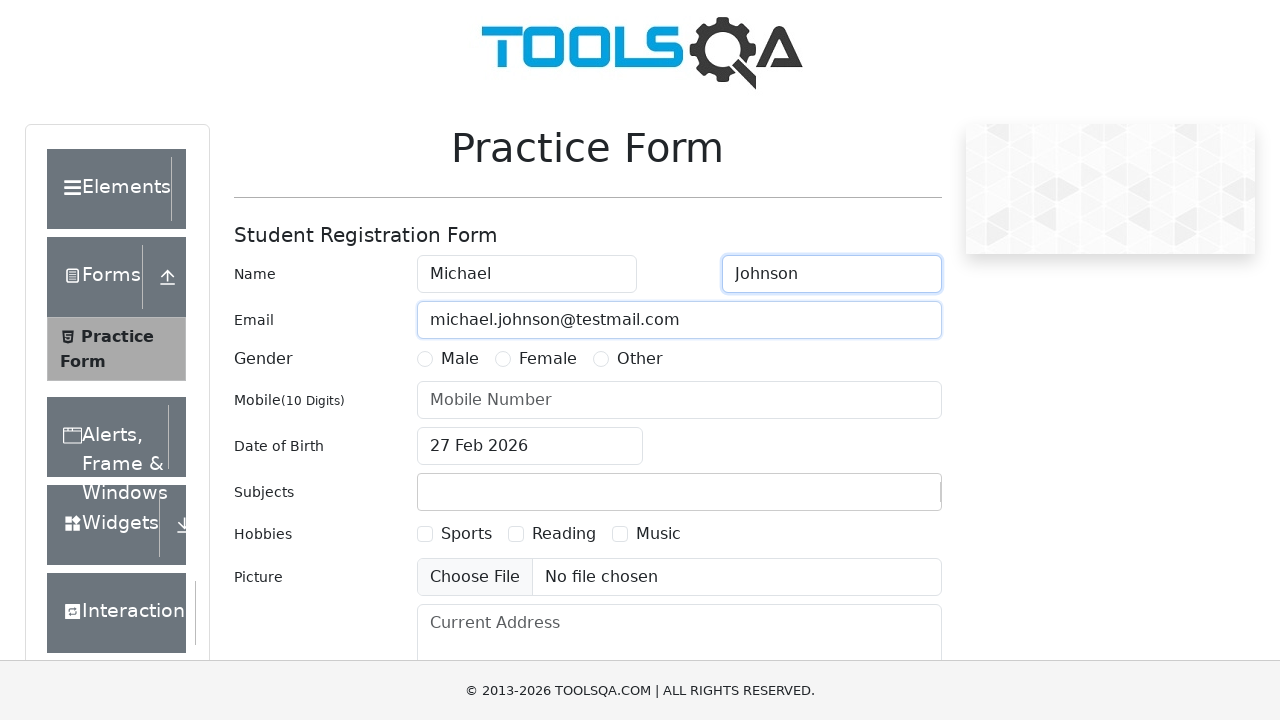

Selected gender: Male at (460, 359) on label[for='gender-radio-1']
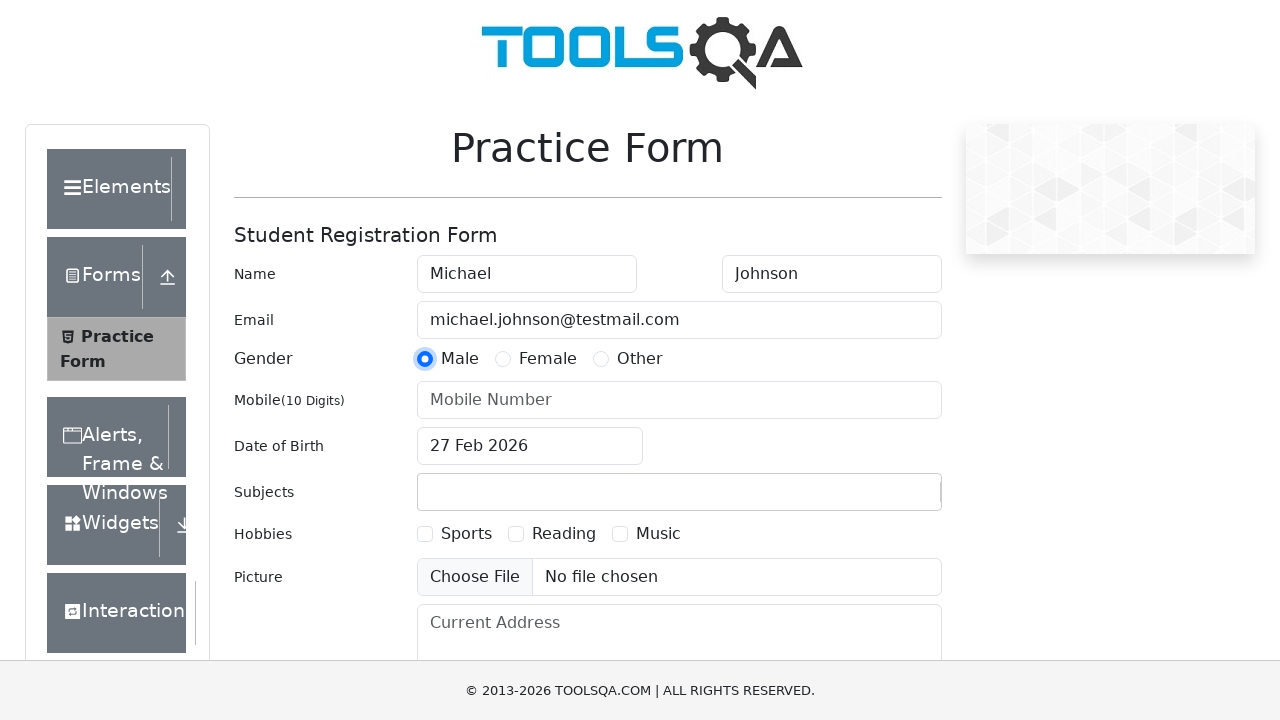

Filled in phone number: 9876543210 on #userNumber
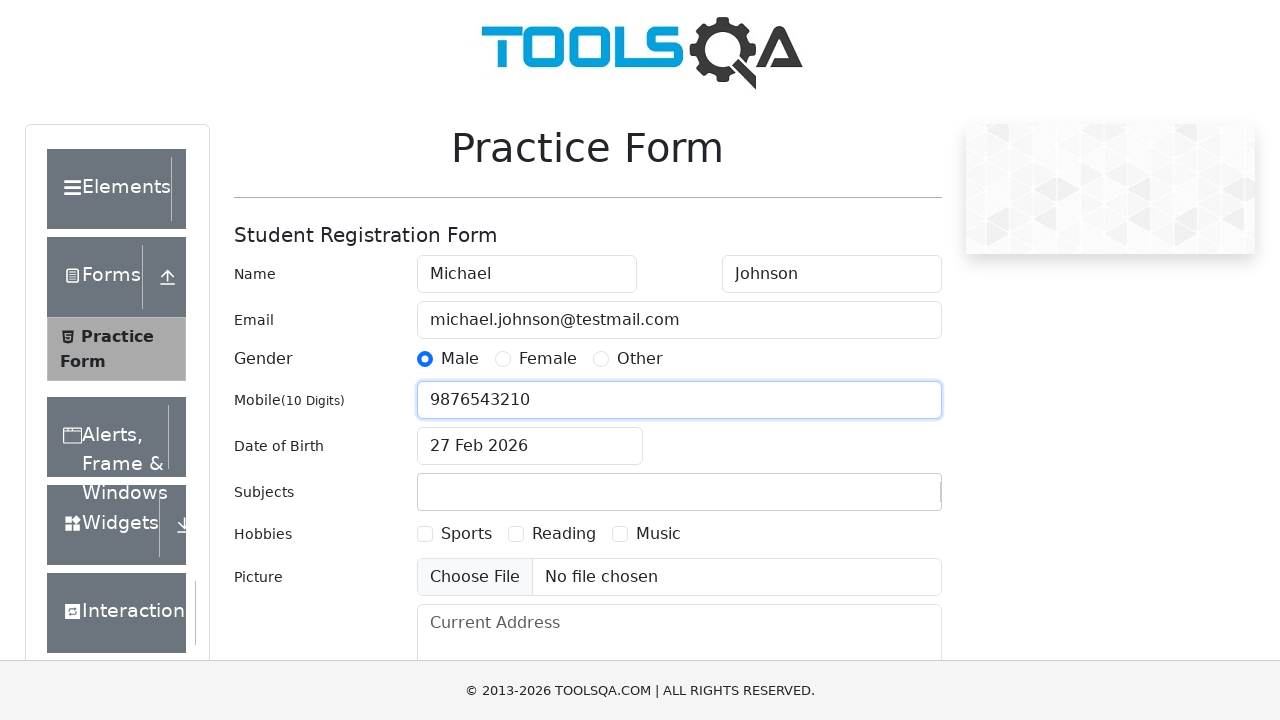

Filled in subjects field: Chemistry on #subjectsInput
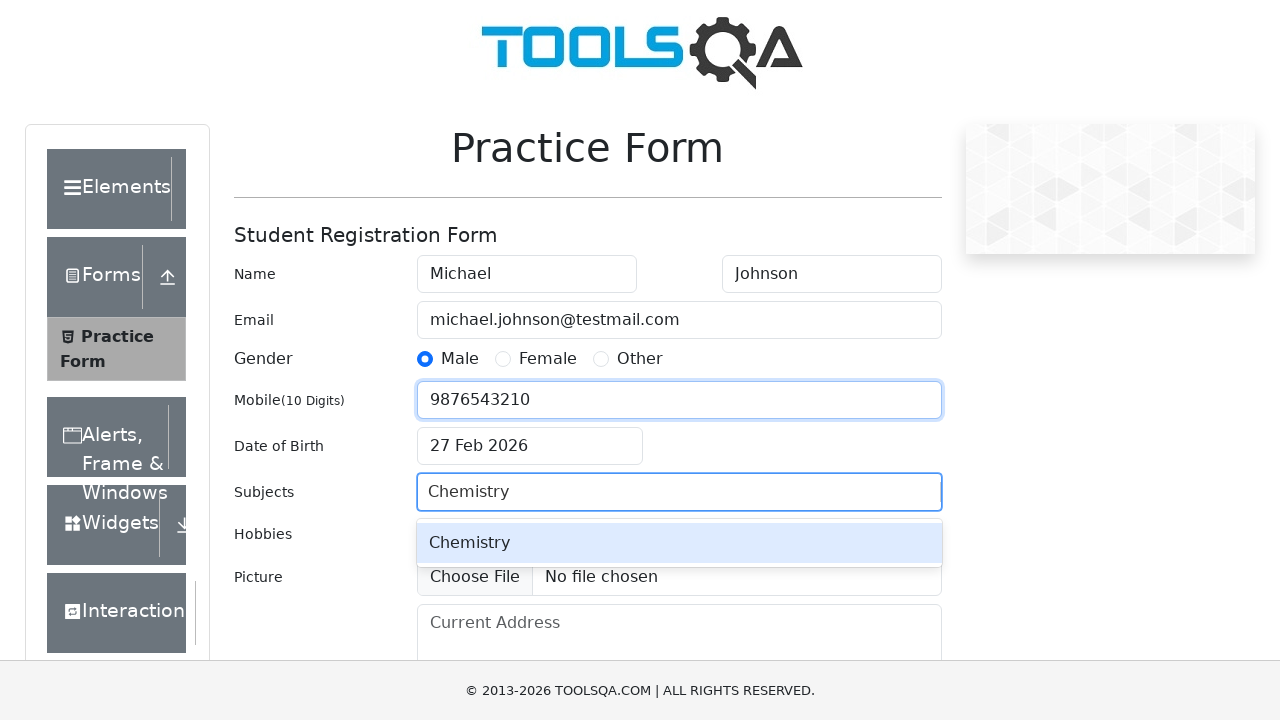

Pressed Enter to confirm Chemistry subject
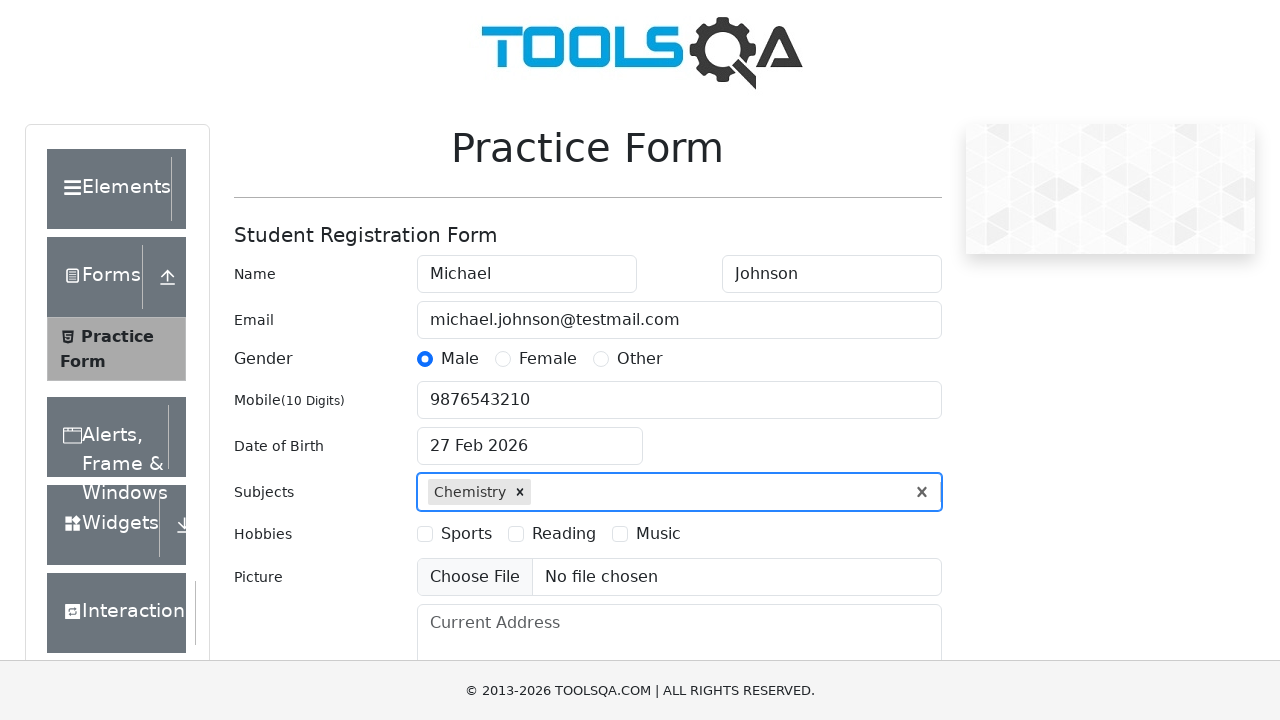

Clicked submit button to submit the registration form
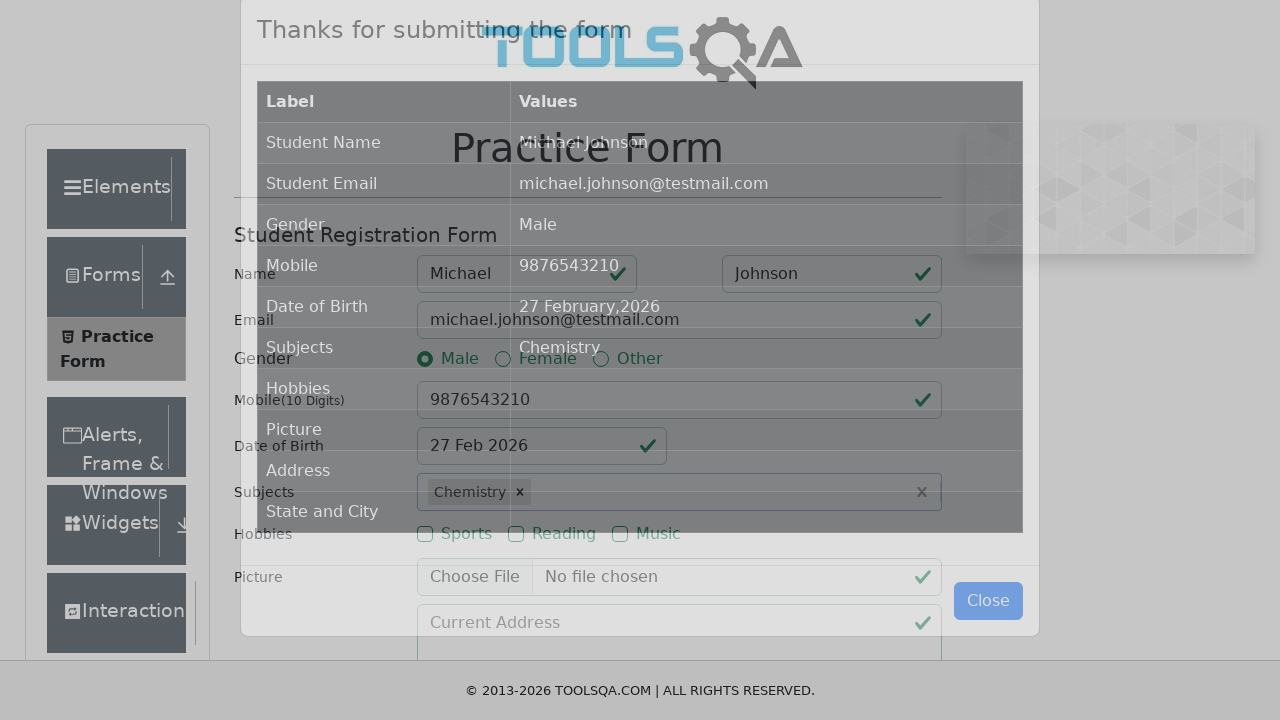

Success modal appeared confirming form submission
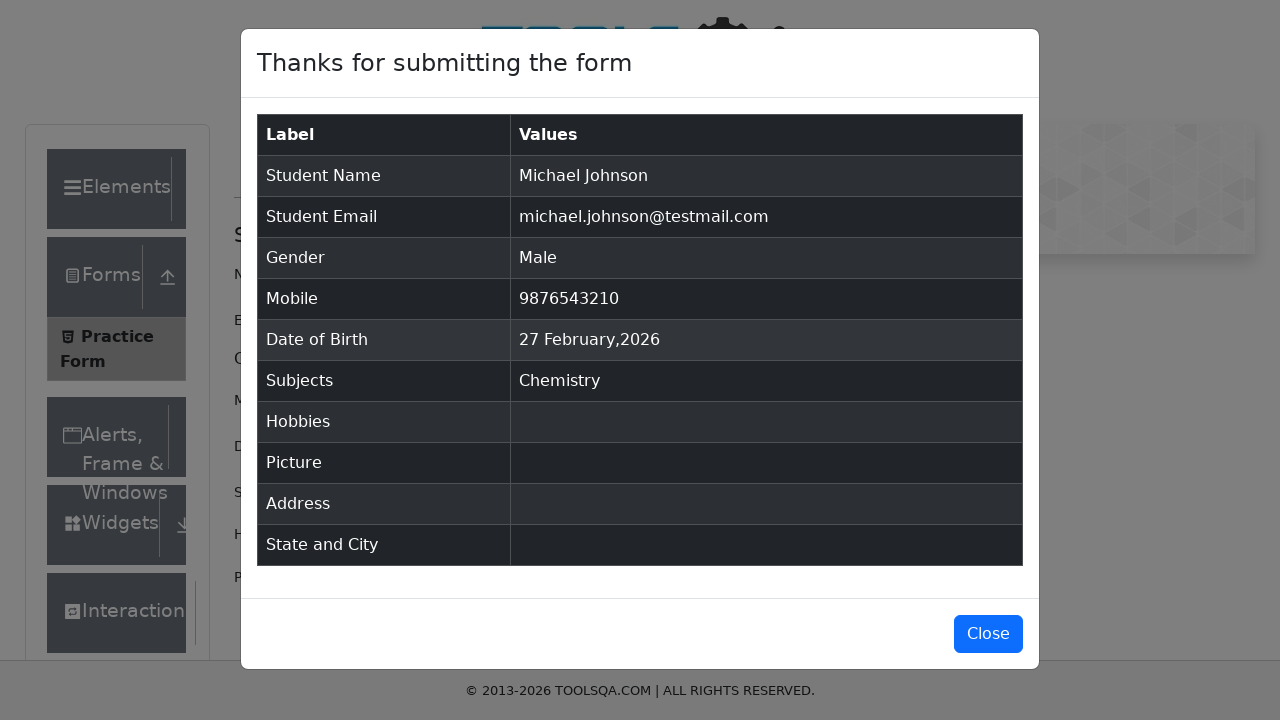

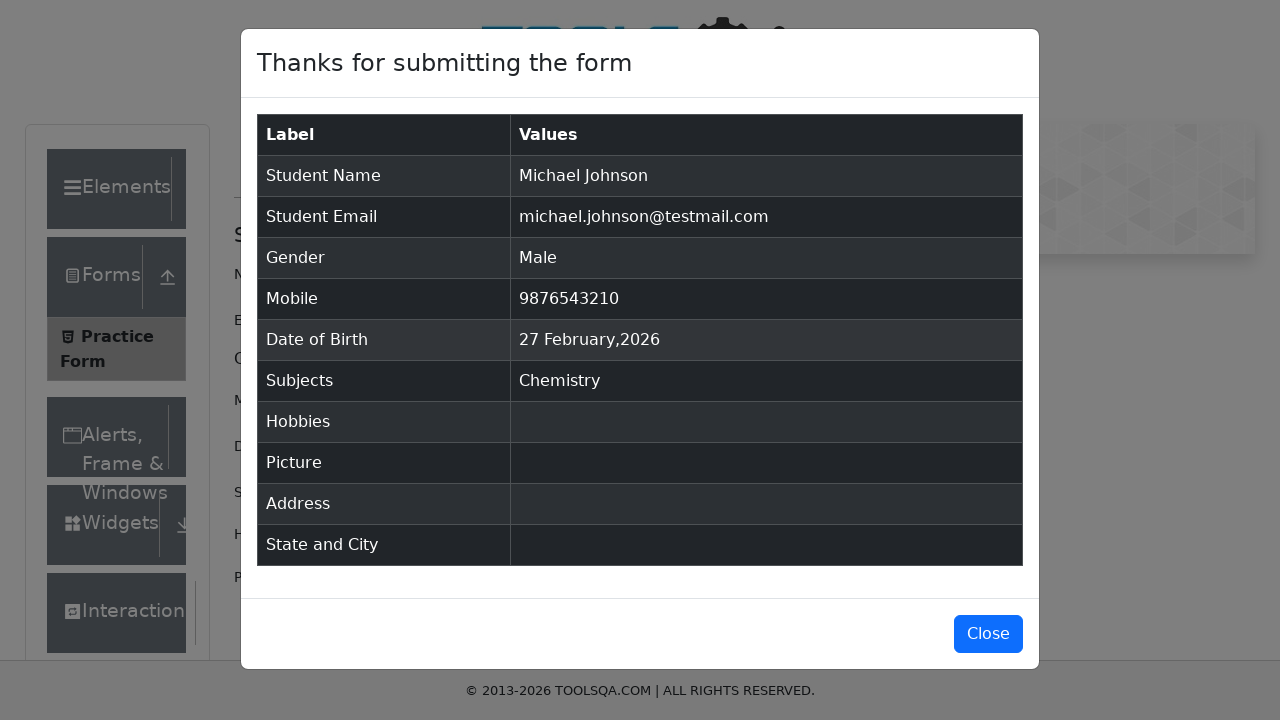